Tests addition operation on the calculator by entering -234234 + 345345

Starting URL: https://www.calculator.net/

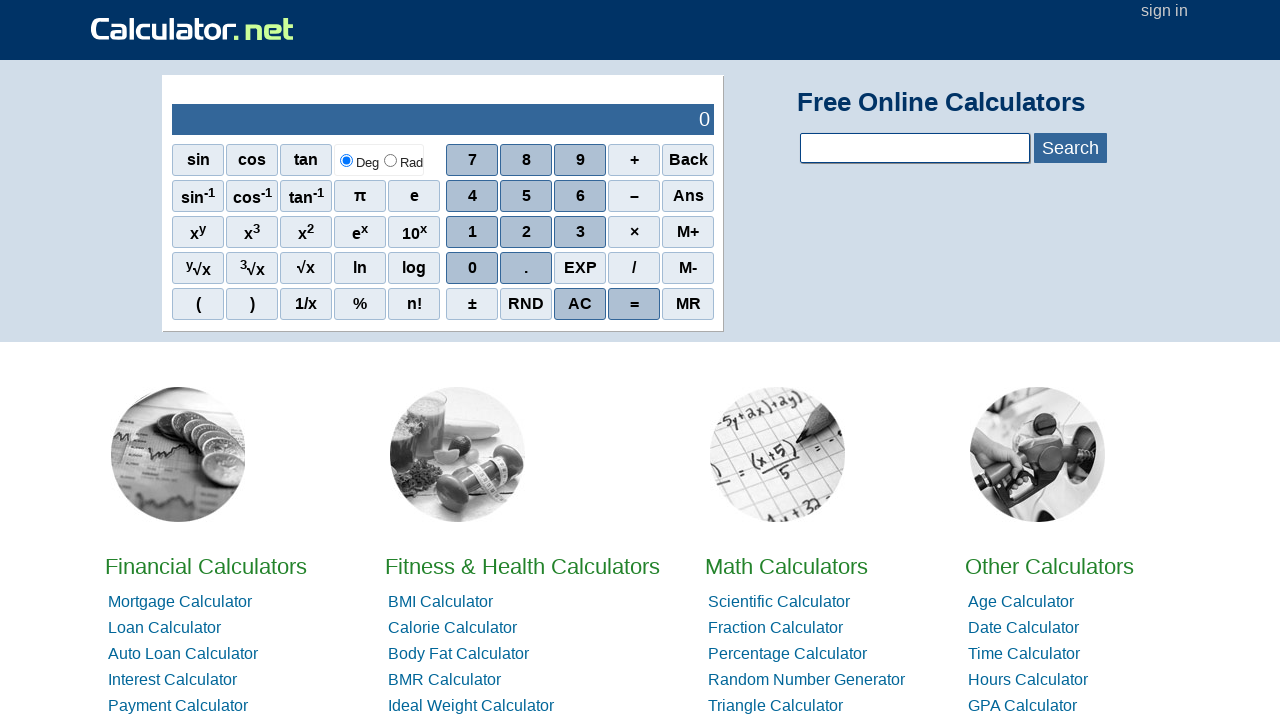

Clicked clear button to reset calculator at (580, 304) on xpath=//*[@id="sciout"]/tbody/tr[2]/td[2]/div/div[5]/span[3]
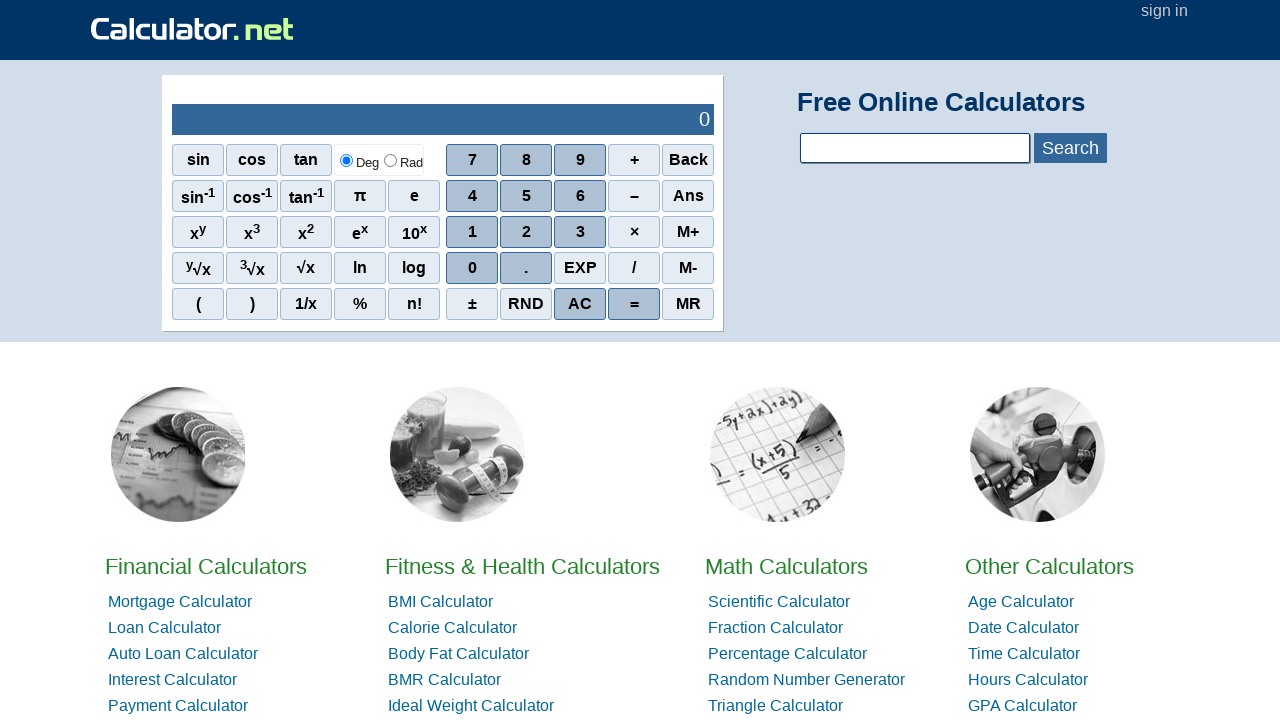

Clicked minus sign to make number negative at (634, 196) on xpath=//*[@id="sciout"]/tbody/tr[2]/td[2]/div/div[2]/span[4]
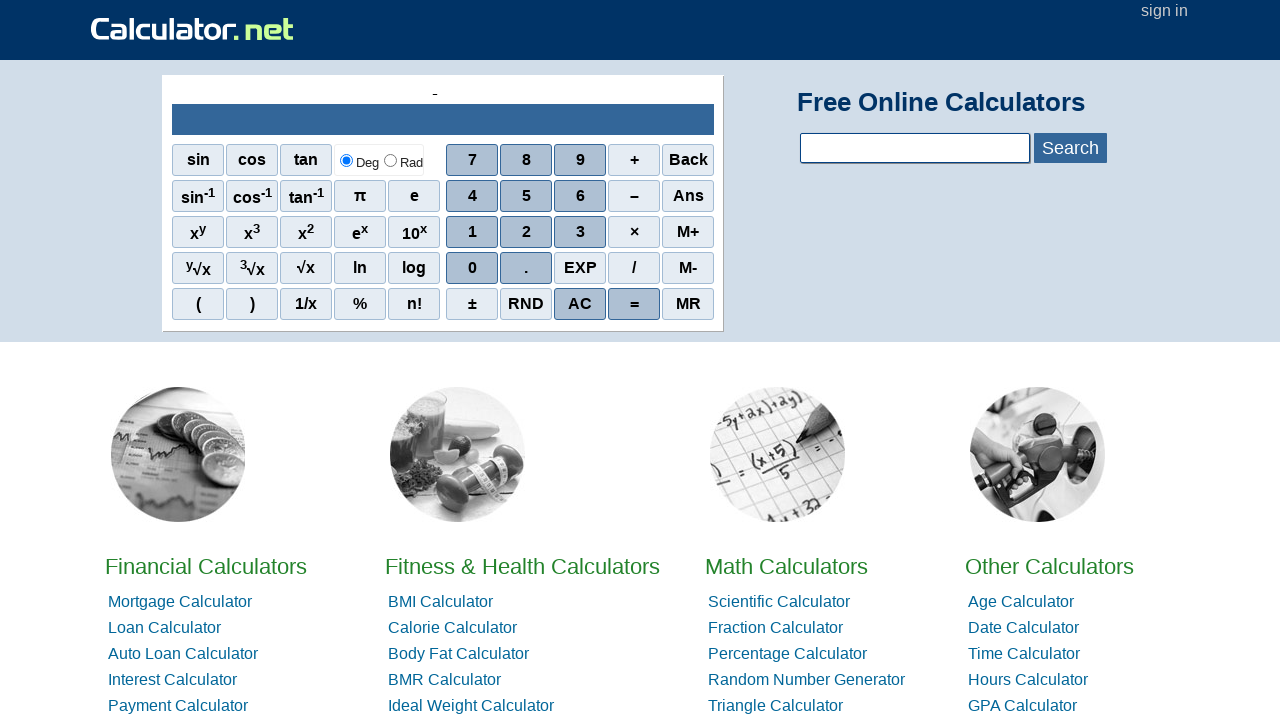

Clicked digit 2 at (526, 232) on xpath=//span[text()='2']
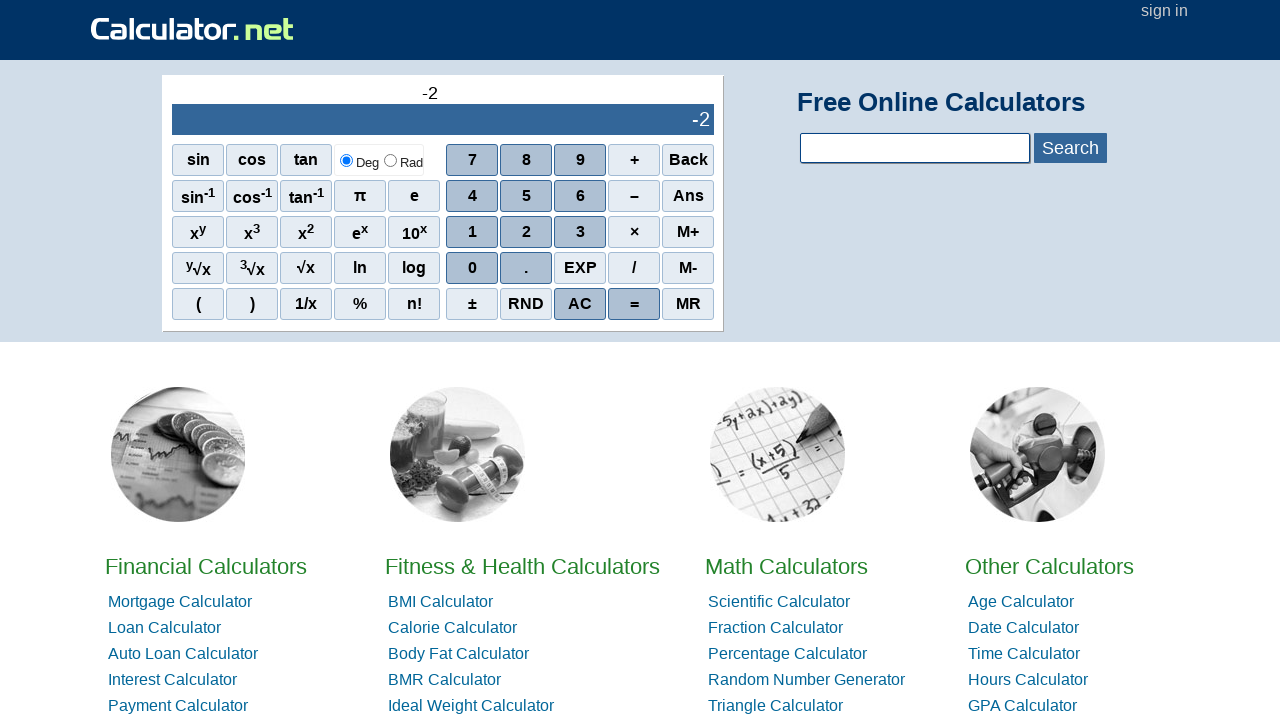

Clicked digit 3 at (580, 232) on xpath=//span[text()='3']
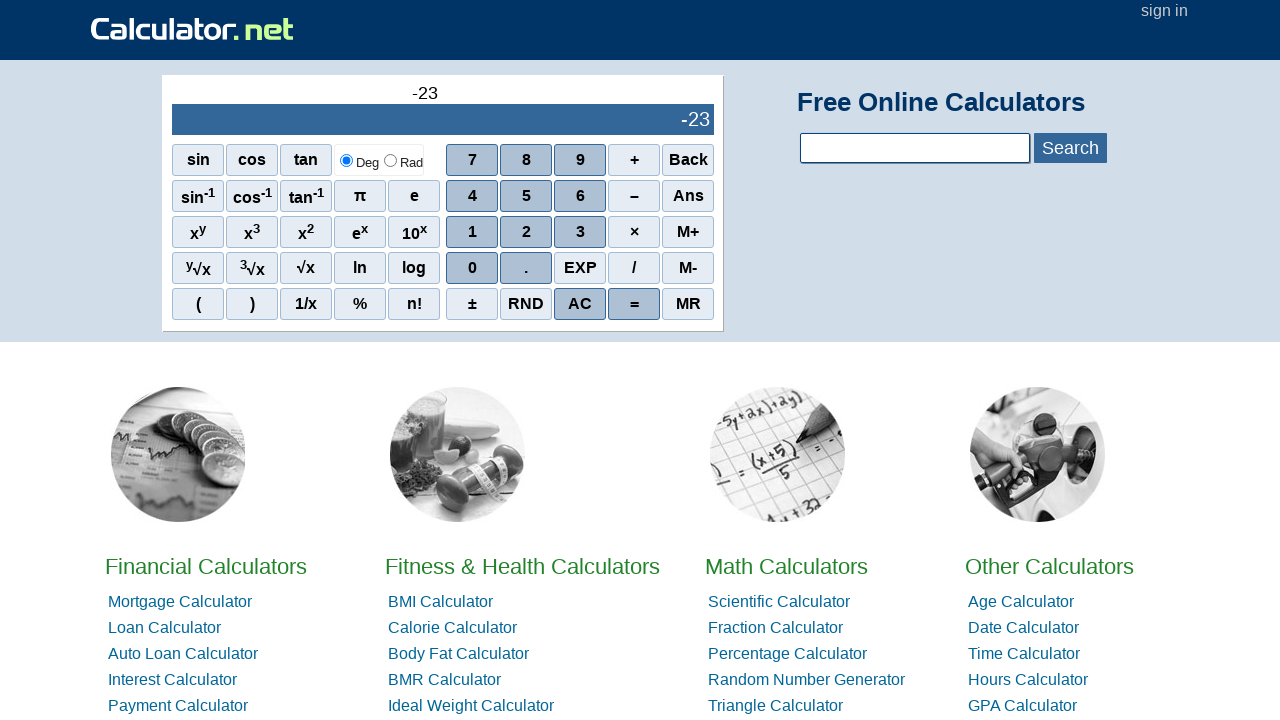

Clicked digit 4 at (472, 196) on xpath=//span[text()='4']
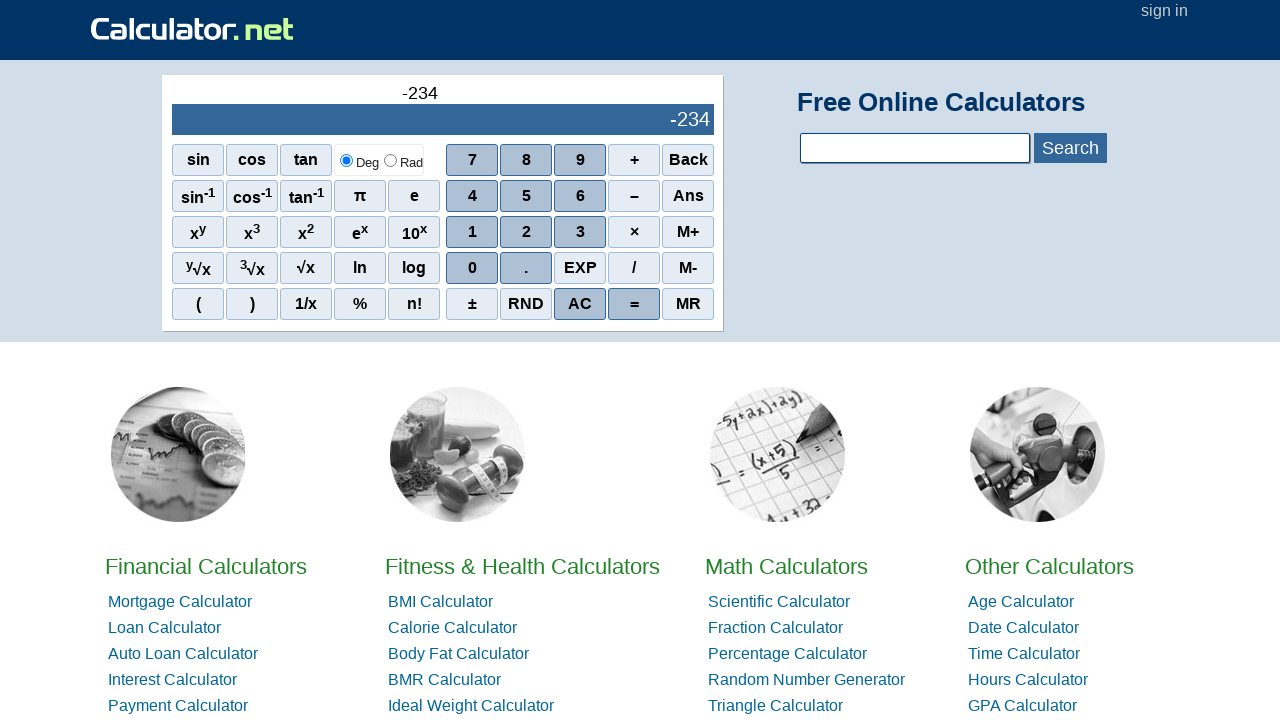

Clicked digit 2 at (526, 232) on xpath=//span[text()='2']
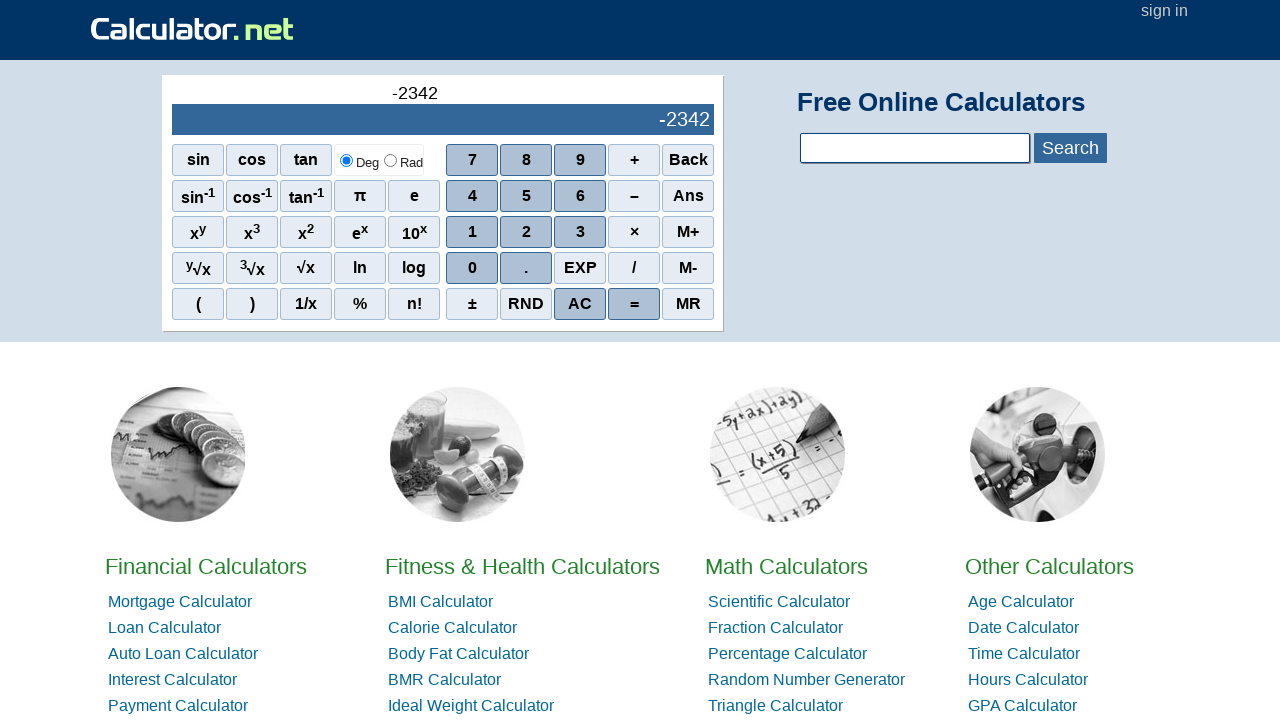

Clicked digit 3 at (580, 232) on xpath=//span[text()='3']
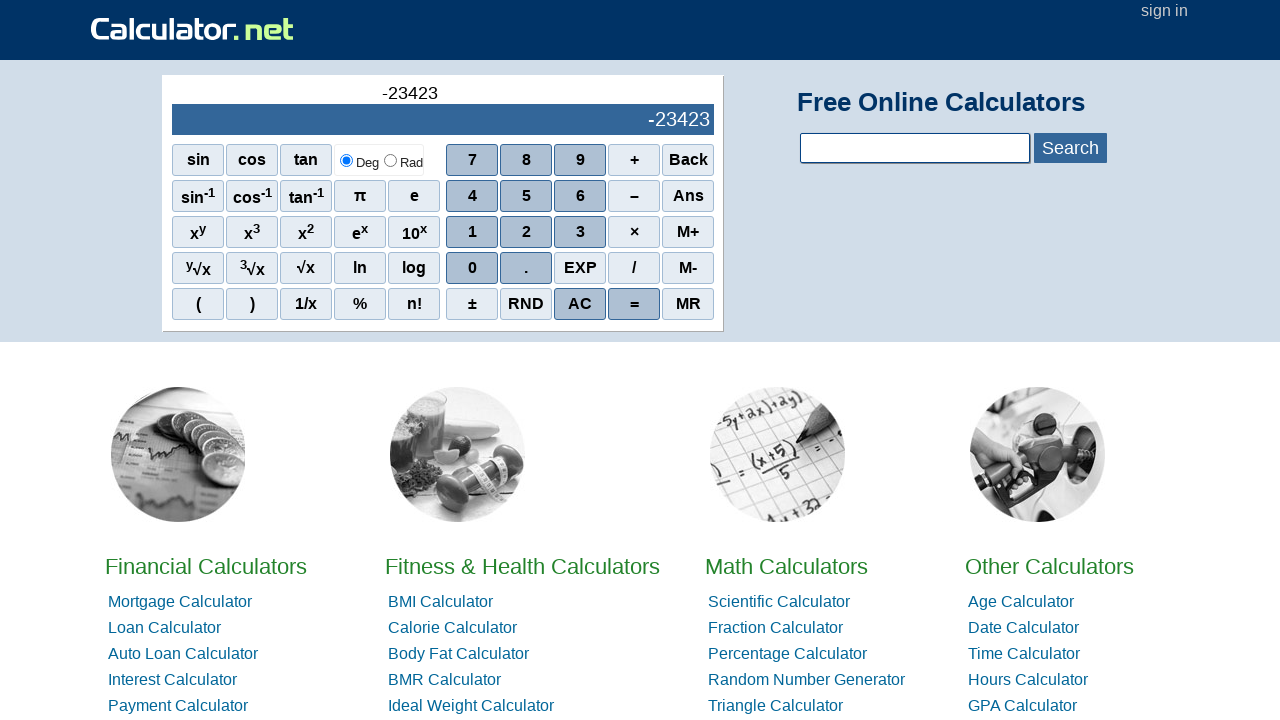

Clicked digit 4 to complete entering -234234 at (472, 196) on xpath=//span[text()='4']
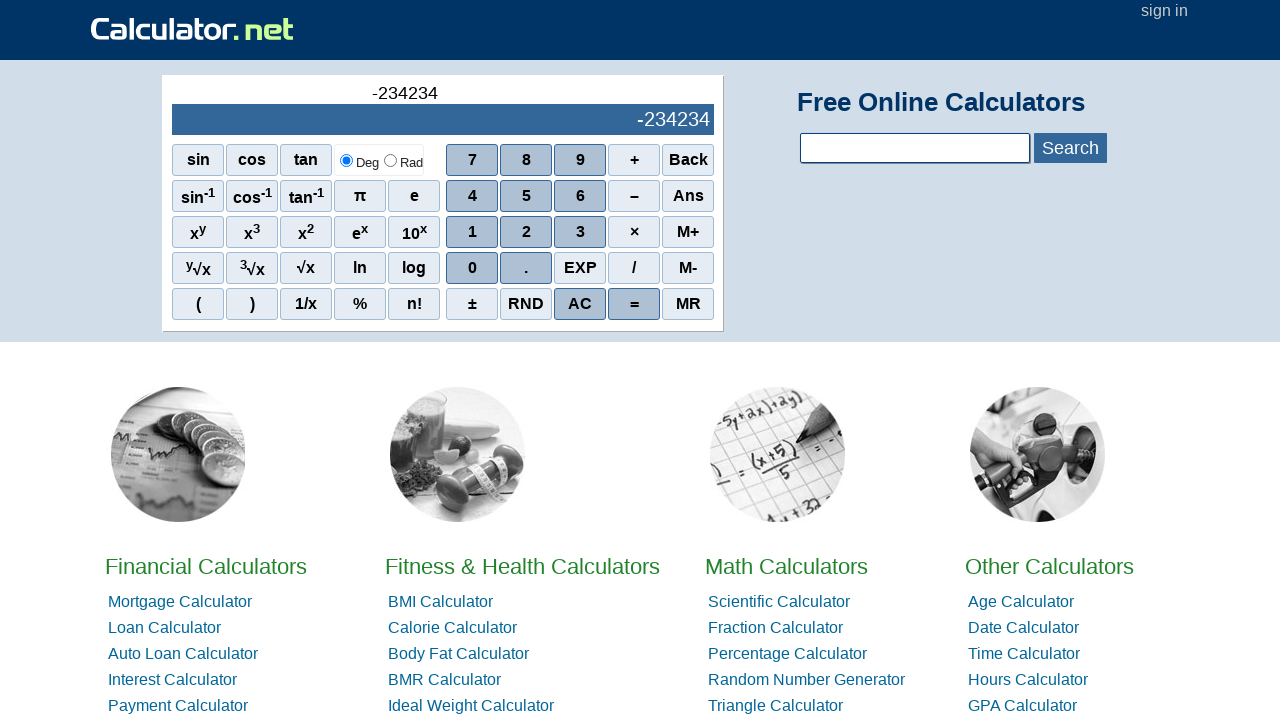

Clicked plus operator at (634, 160) on xpath=//span[text()='+']
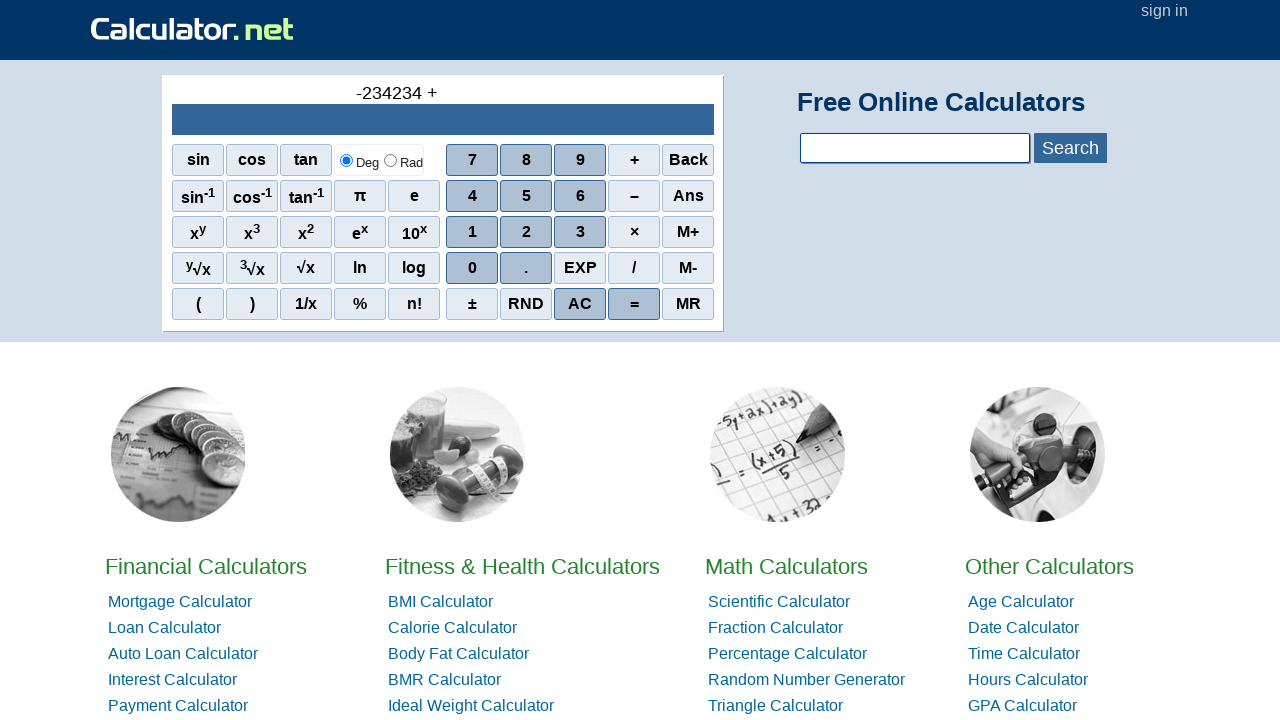

Clicked digit 3 at (580, 232) on xpath=//span[text()='3']
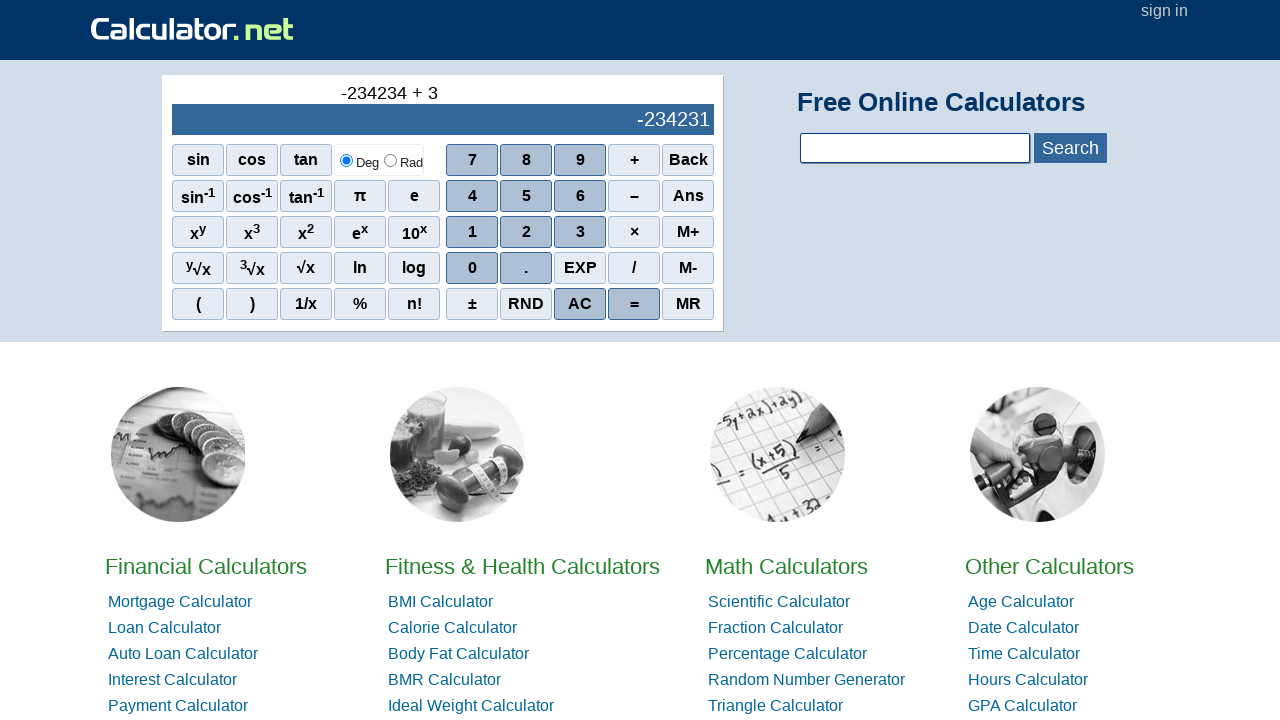

Clicked digit 4 at (472, 196) on xpath=//span[text()='4']
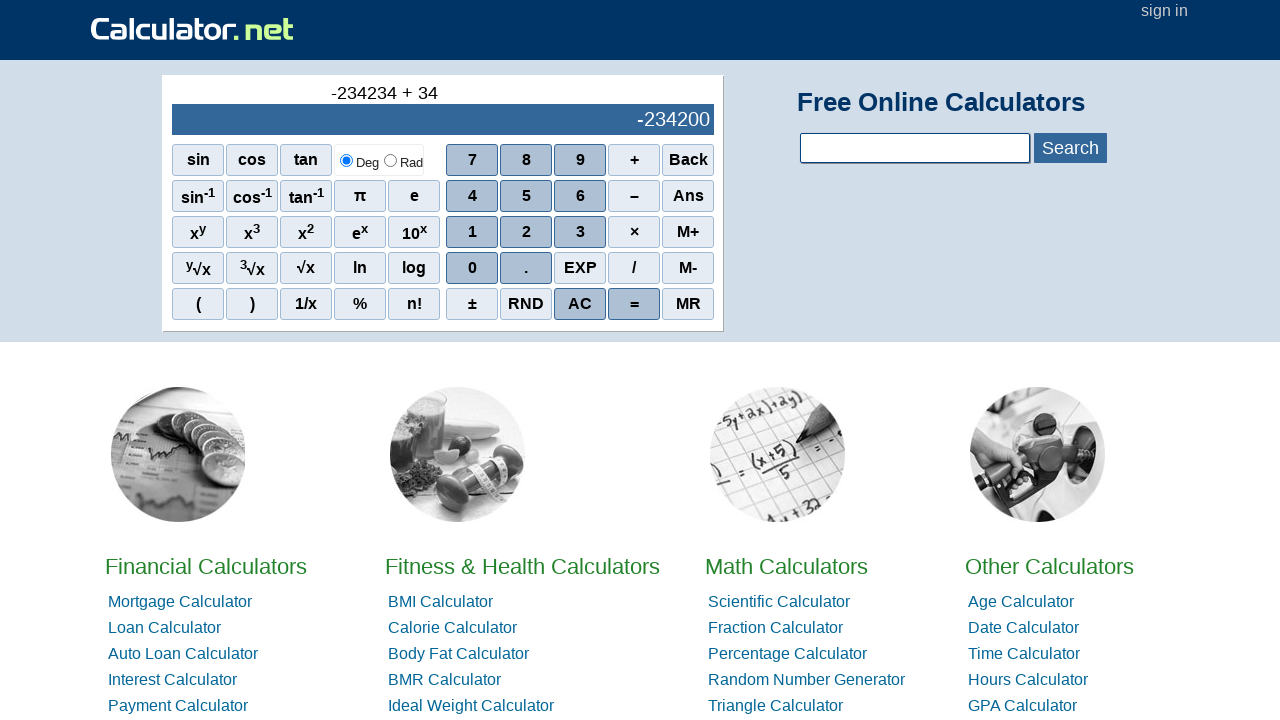

Clicked digit 5 at (526, 196) on xpath=//span[text()='5']
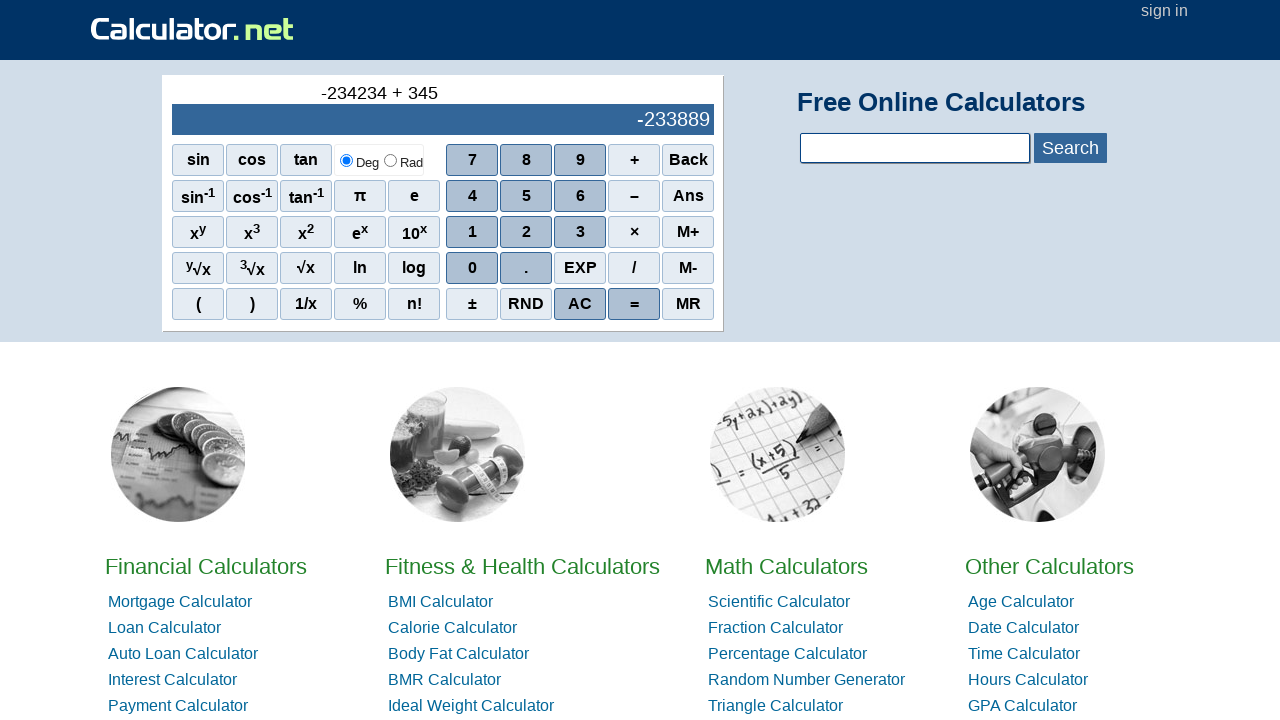

Clicked digit 3 at (580, 232) on xpath=//span[text()='3']
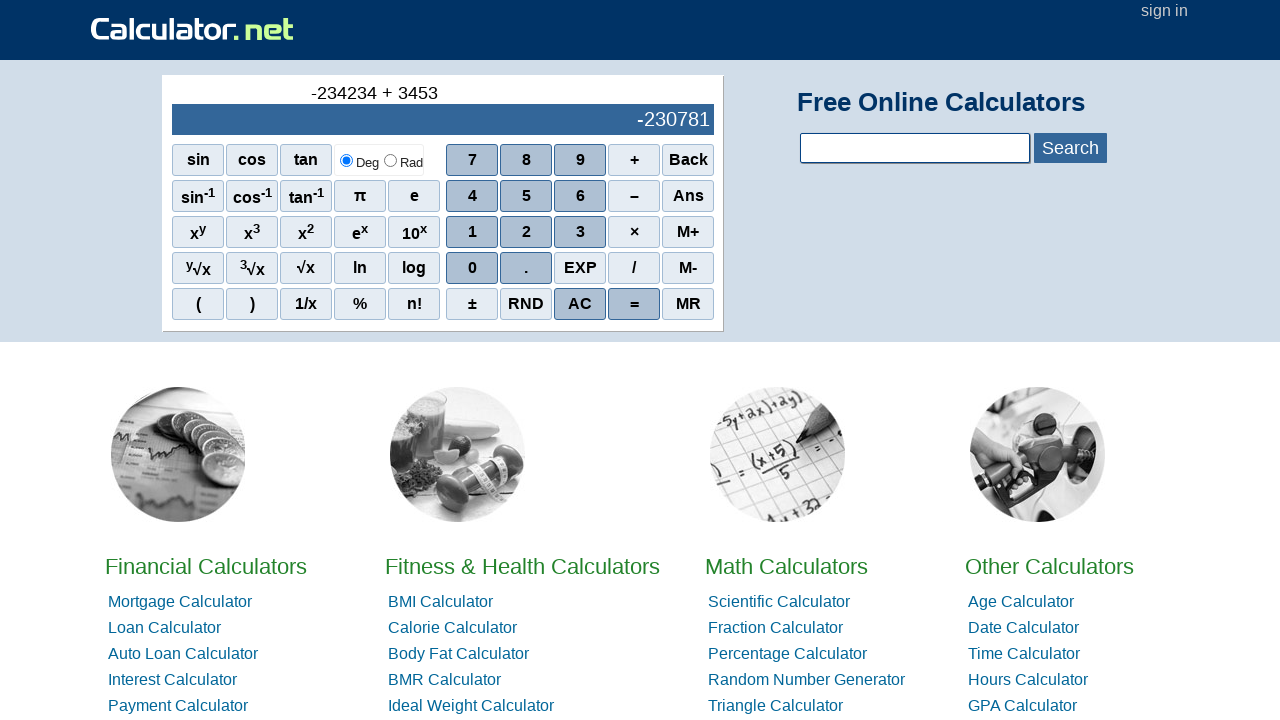

Clicked digit 4 at (472, 196) on xpath=//span[text()='4']
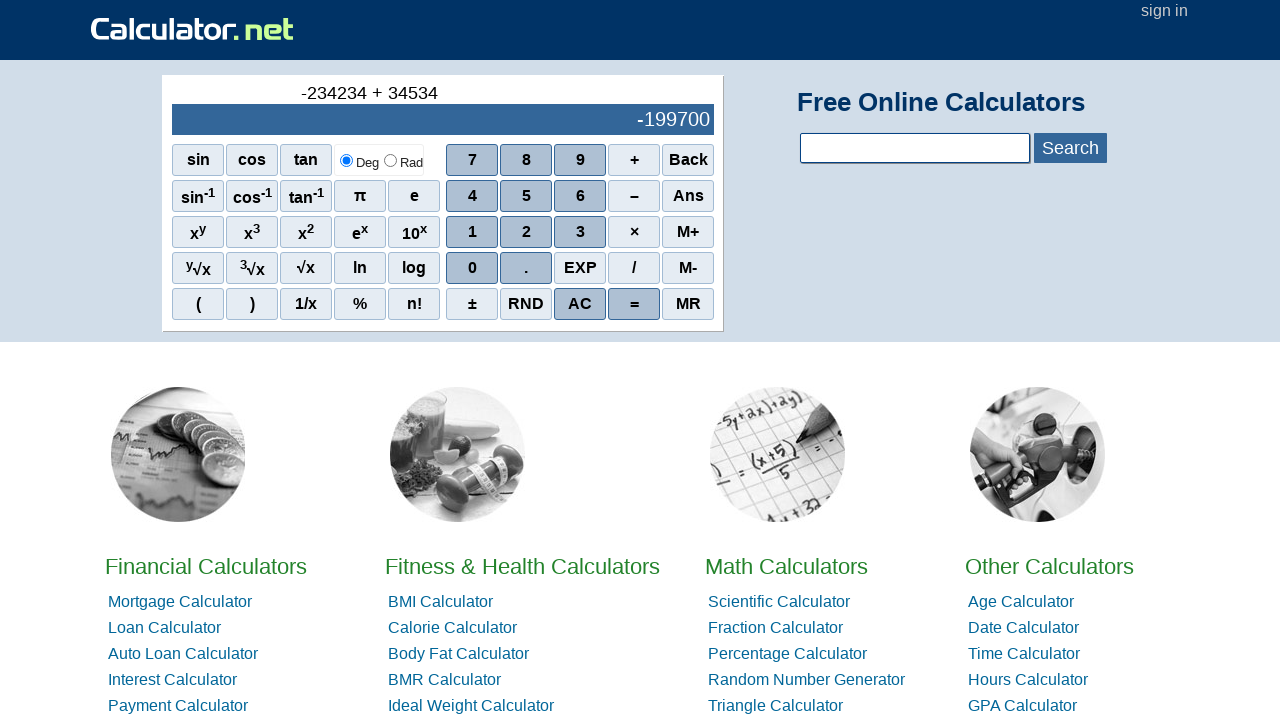

Clicked digit 5 to complete entering 345345 at (526, 196) on xpath=//span[text()='5']
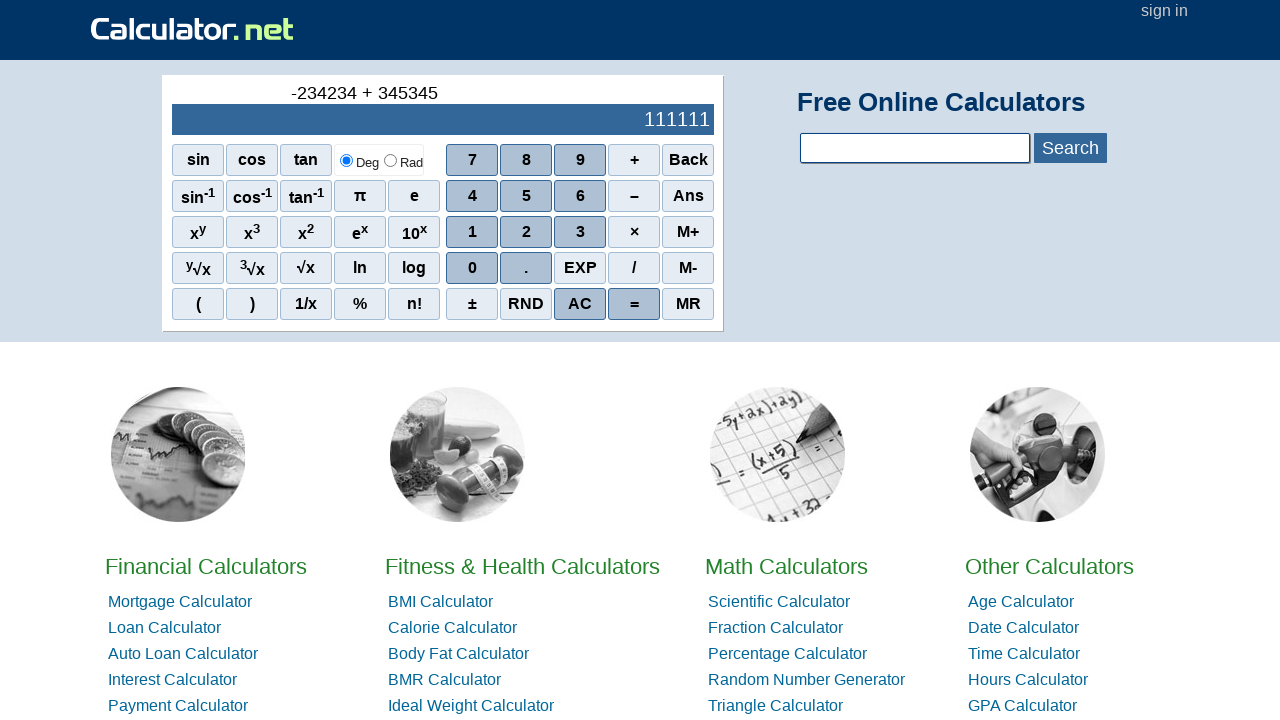

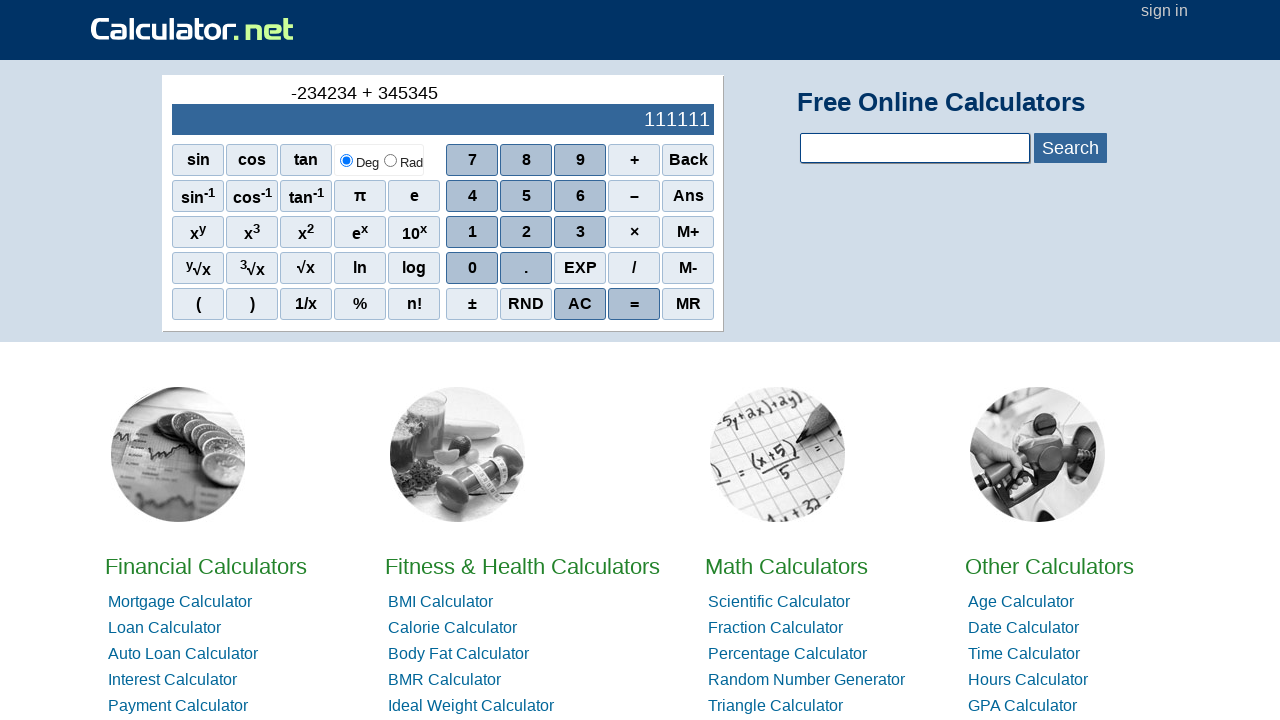